Tests the Dartmouth Real Estate upper valley rentals search functionality by clicking the search button and waiting for rental listings to load on the results page.

Starting URL: https://realestate.dartmouth.edu/upper-valley-rentals

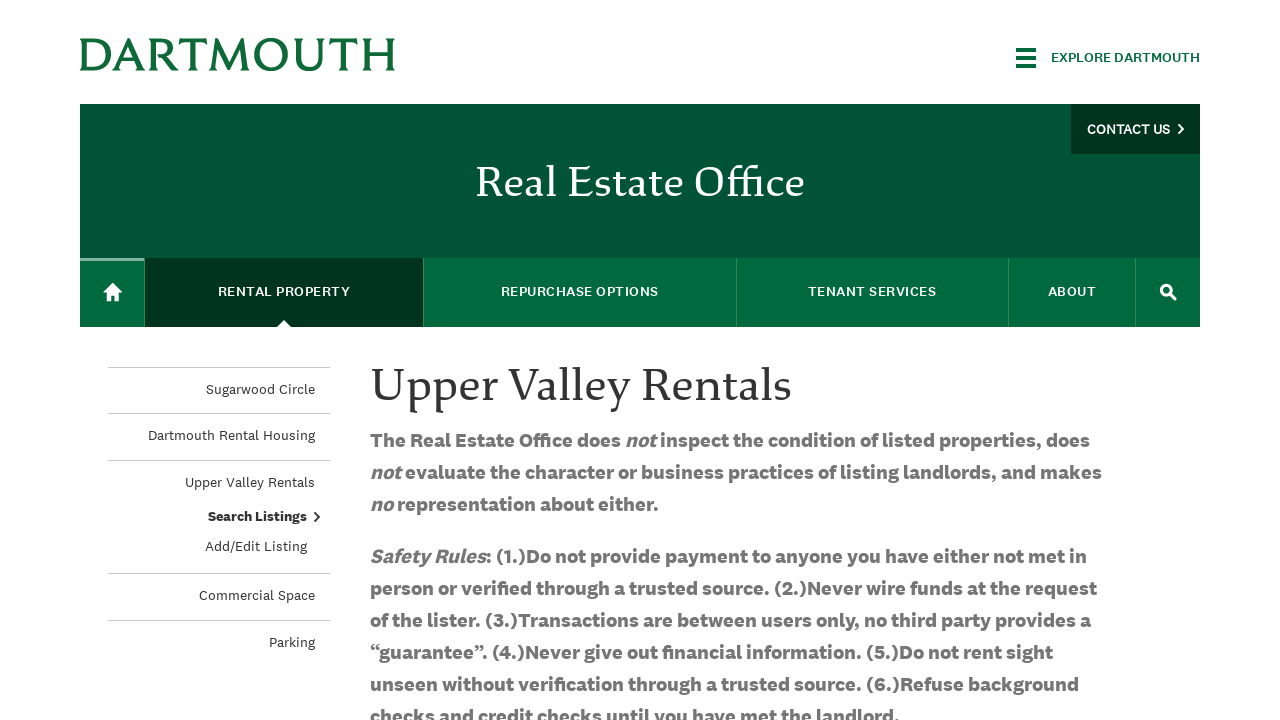

Waited for page to fully load (networkidle state)
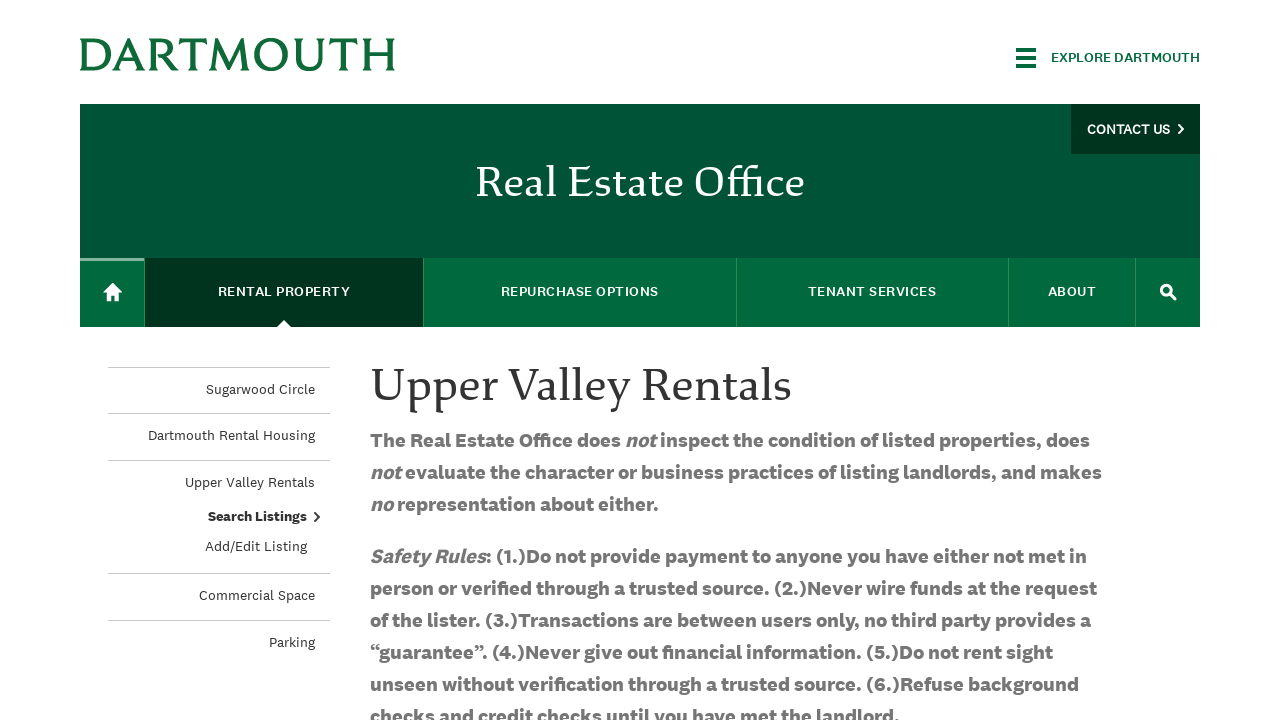

Clicked the Search button to load rental listings at (445, 361) on #edit-submit-upper-valley-rentals
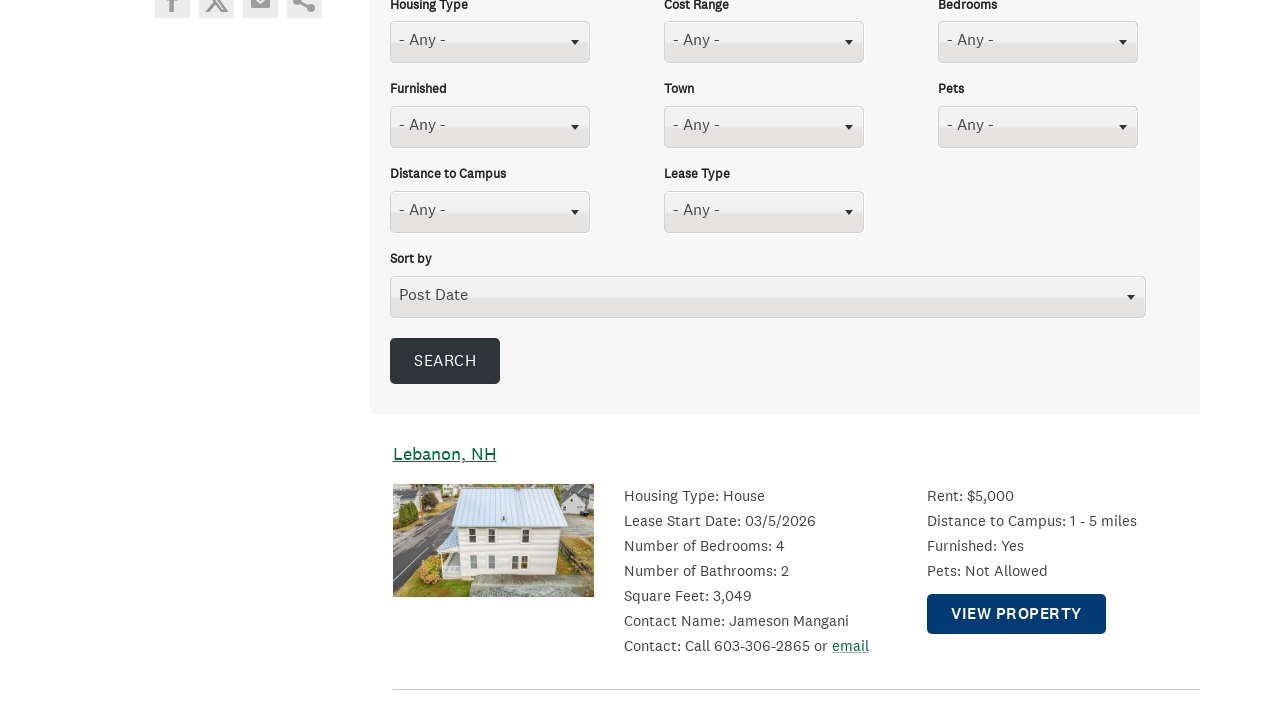

Rental listings loaded on the results page
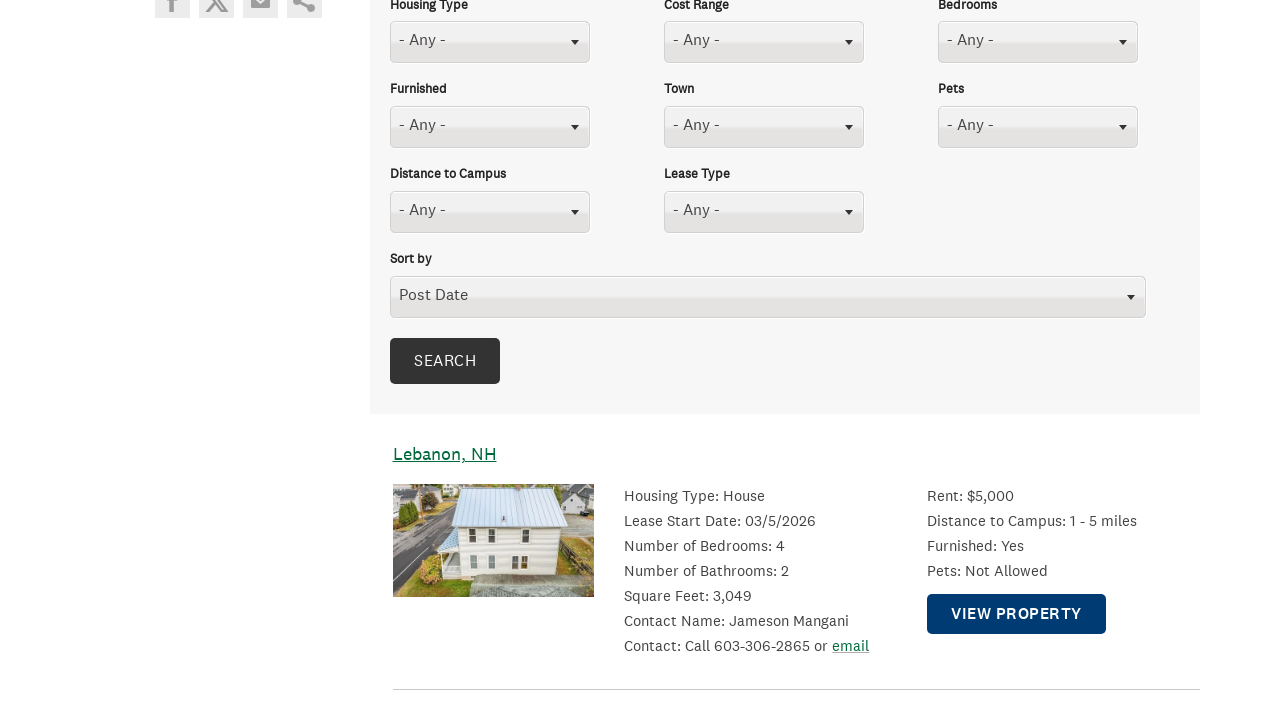

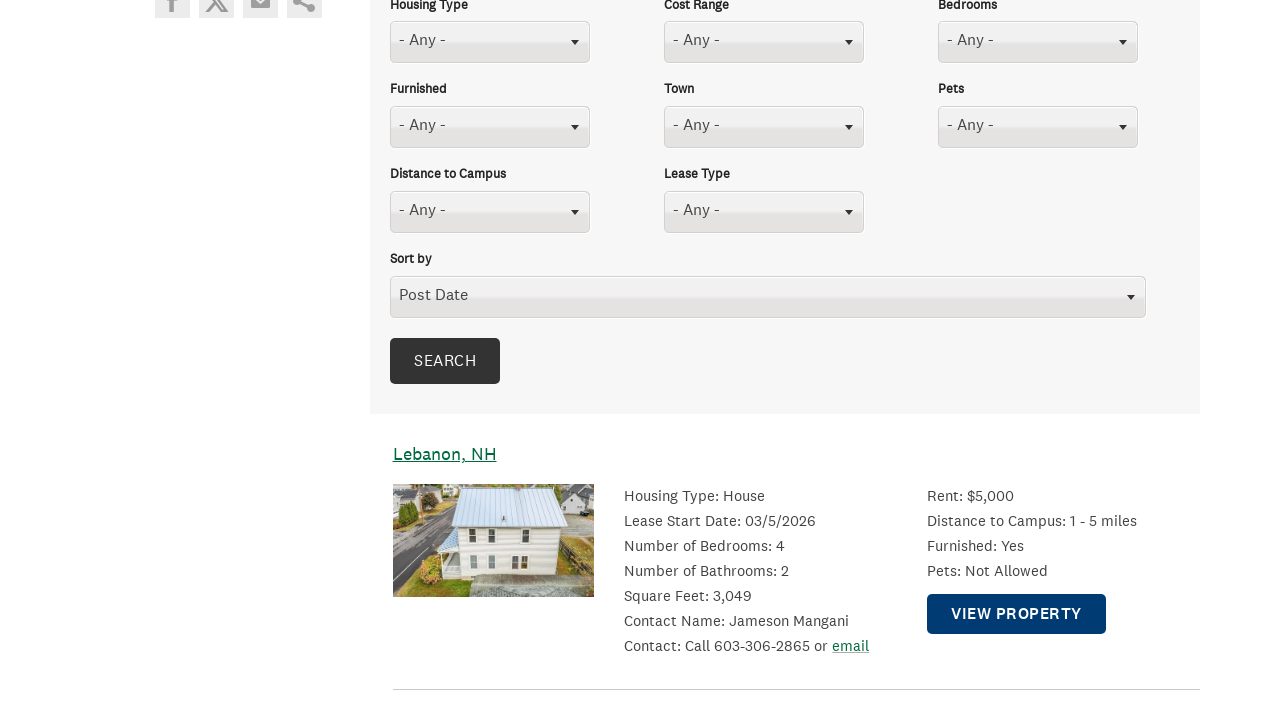